Fills out a CD case creation form with artist name, album title, and track listings, then submits the form to generate a CD cover

Starting URL: https://www.papercdcase.com/index.php

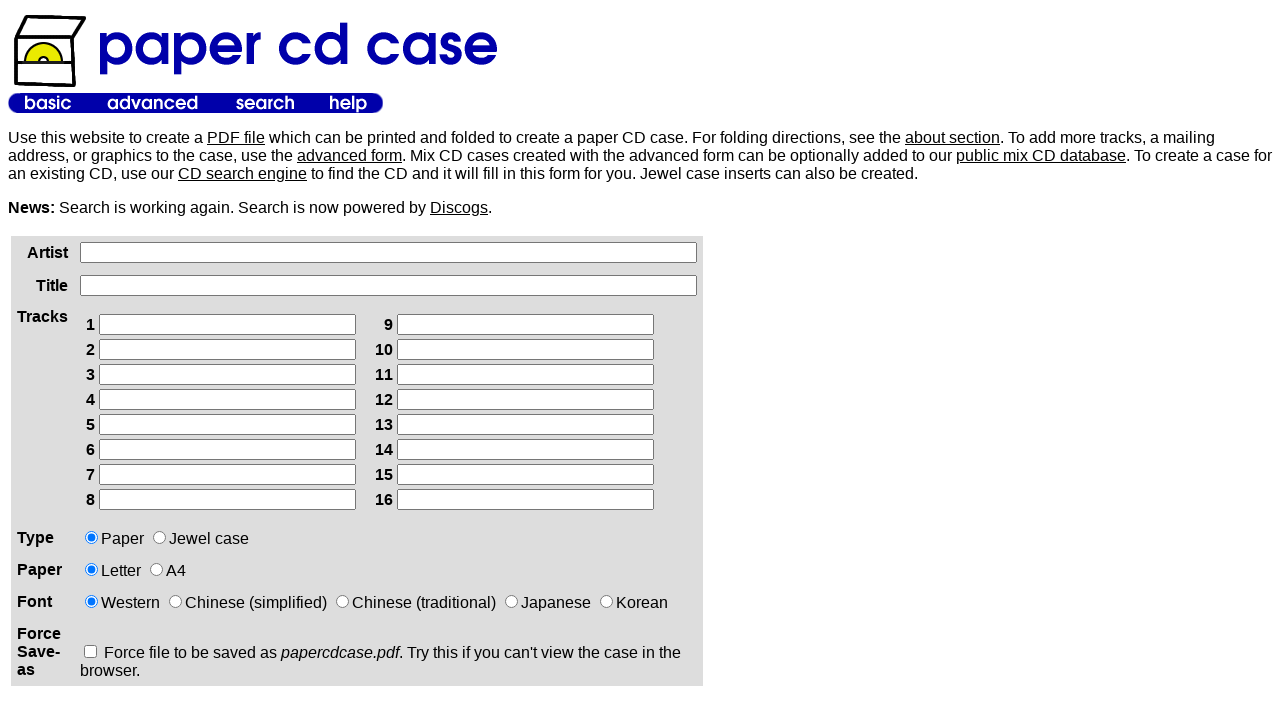

Filled artist name field with 'The Rolling Stones' on //form//tr[1]//input
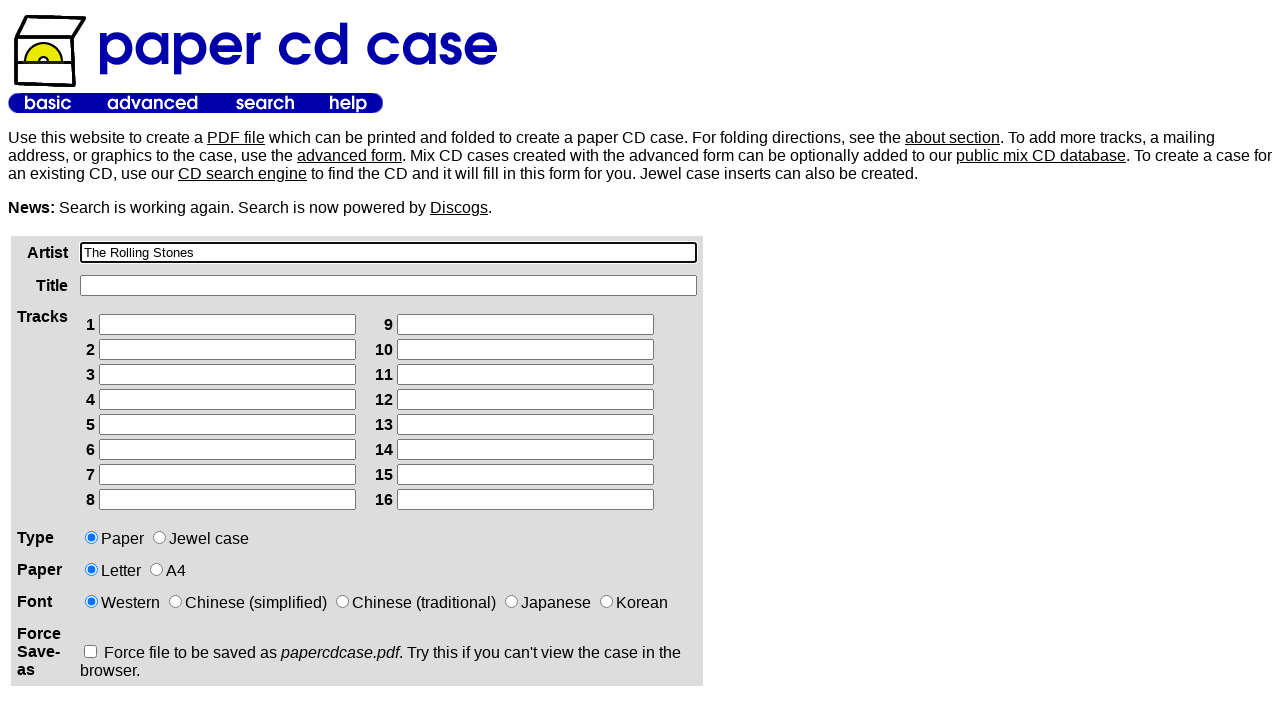

Filled album title field with 'Sticky Fingers' on //form//tr[2]//input
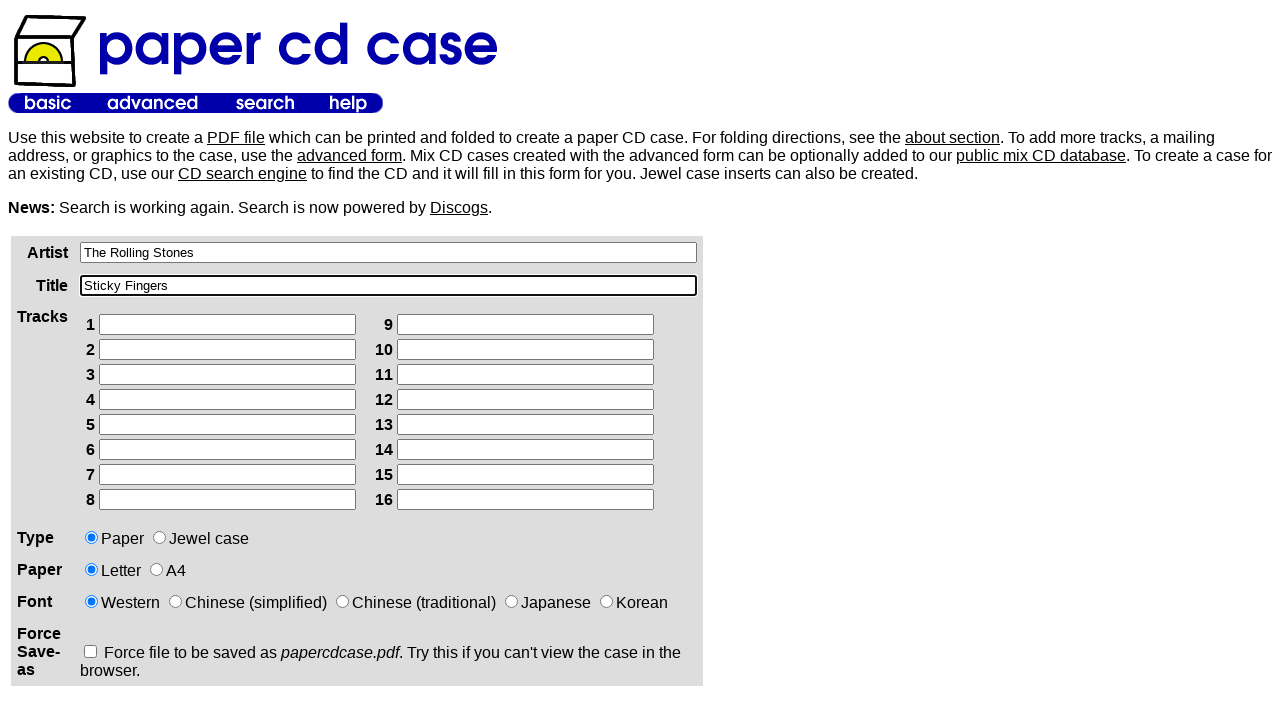

Filled track 1 field with 'Brown Sugar' on //form//tr[3]//td[1]//tr[1]//input
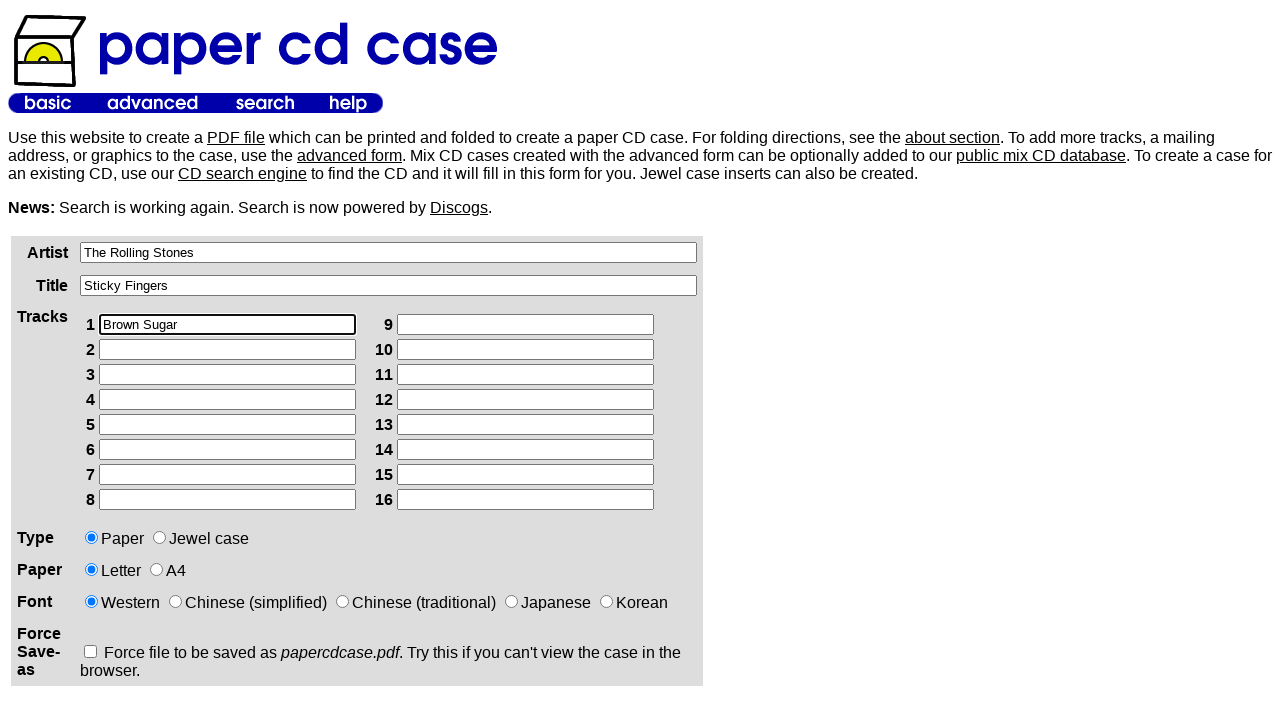

Filled track 2 field with 'Sway' on //form//tr[3]//td[1]//tr[2]//input
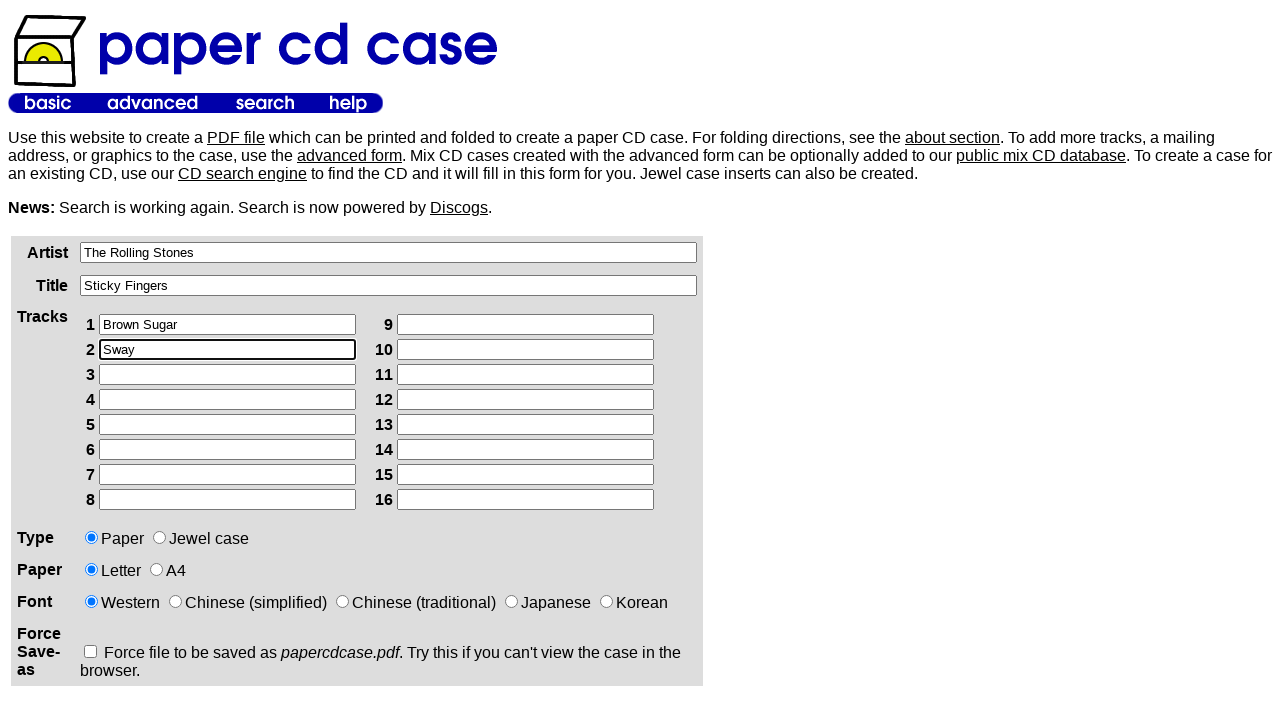

Filled track 3 field with 'Wild Horses' on //form//tr[3]//td[1]//tr[3]//input
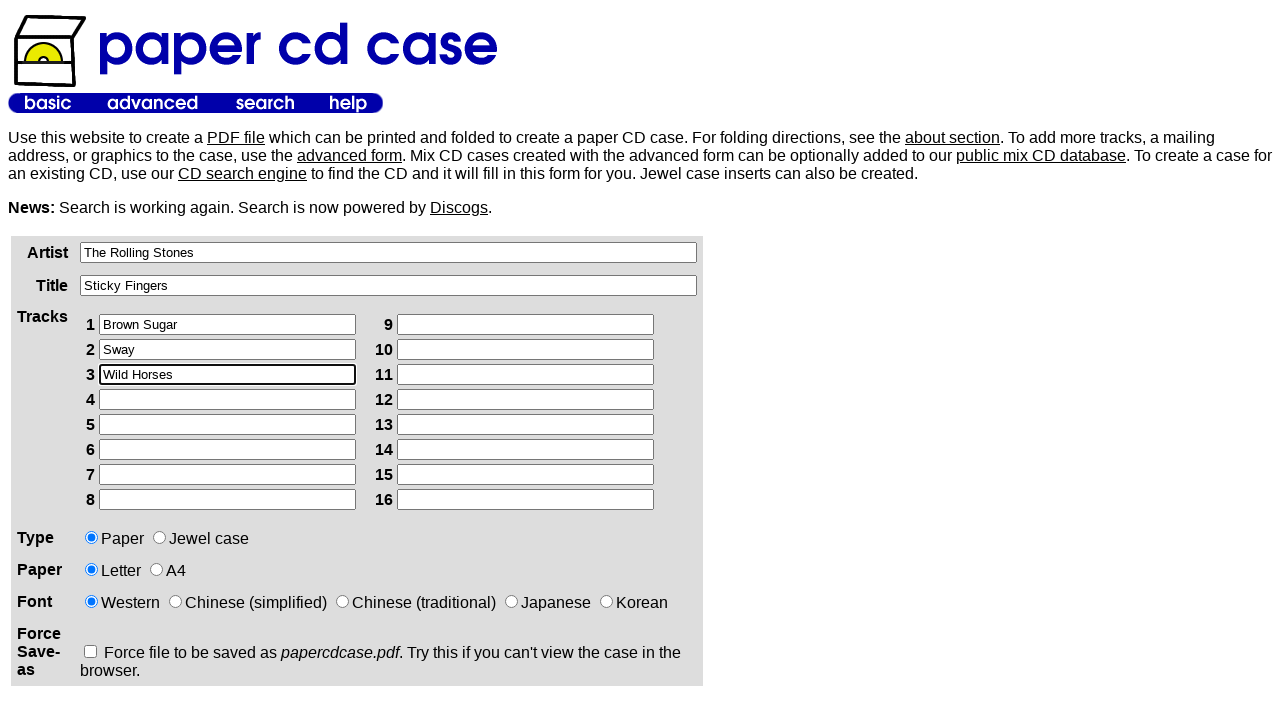

Filled track 4 field with 'Can't You Hear Me Knocking' on //form//tr[3]//td[1]//tr[4]//input
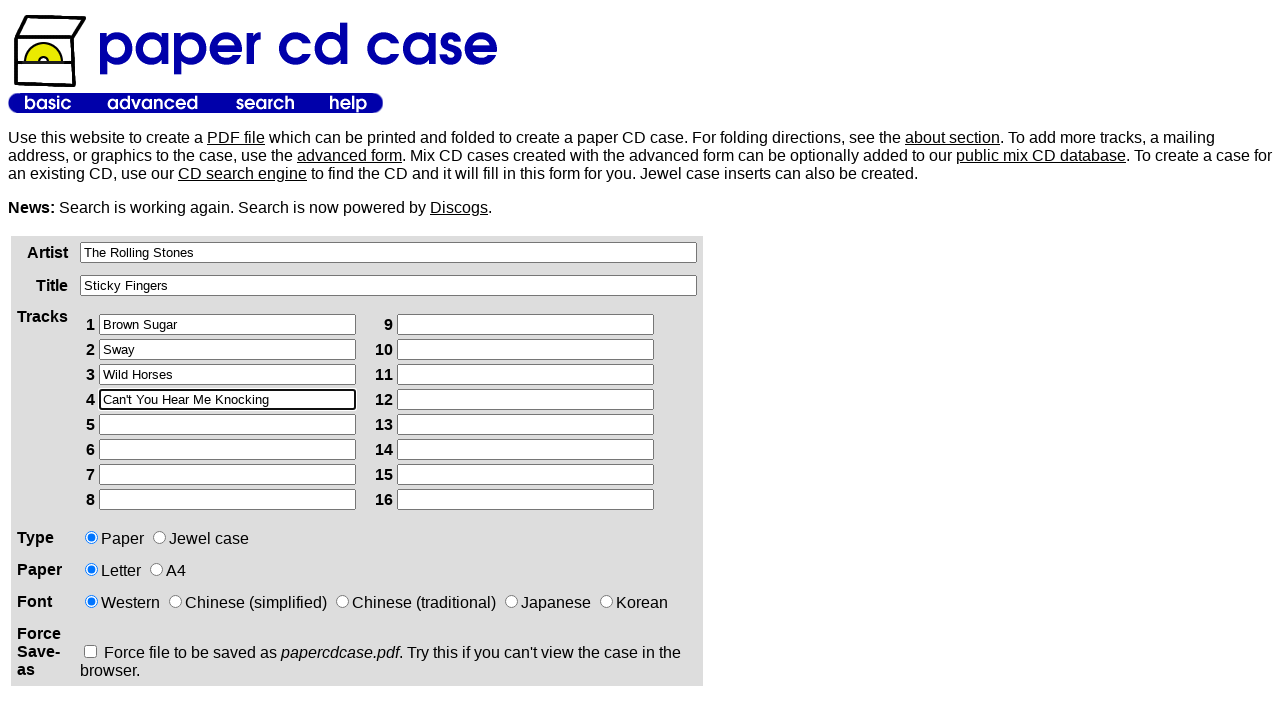

Filled track 5 field with 'You Gotta Move' on //form//tr[3]//td[1]//tr[5]//input
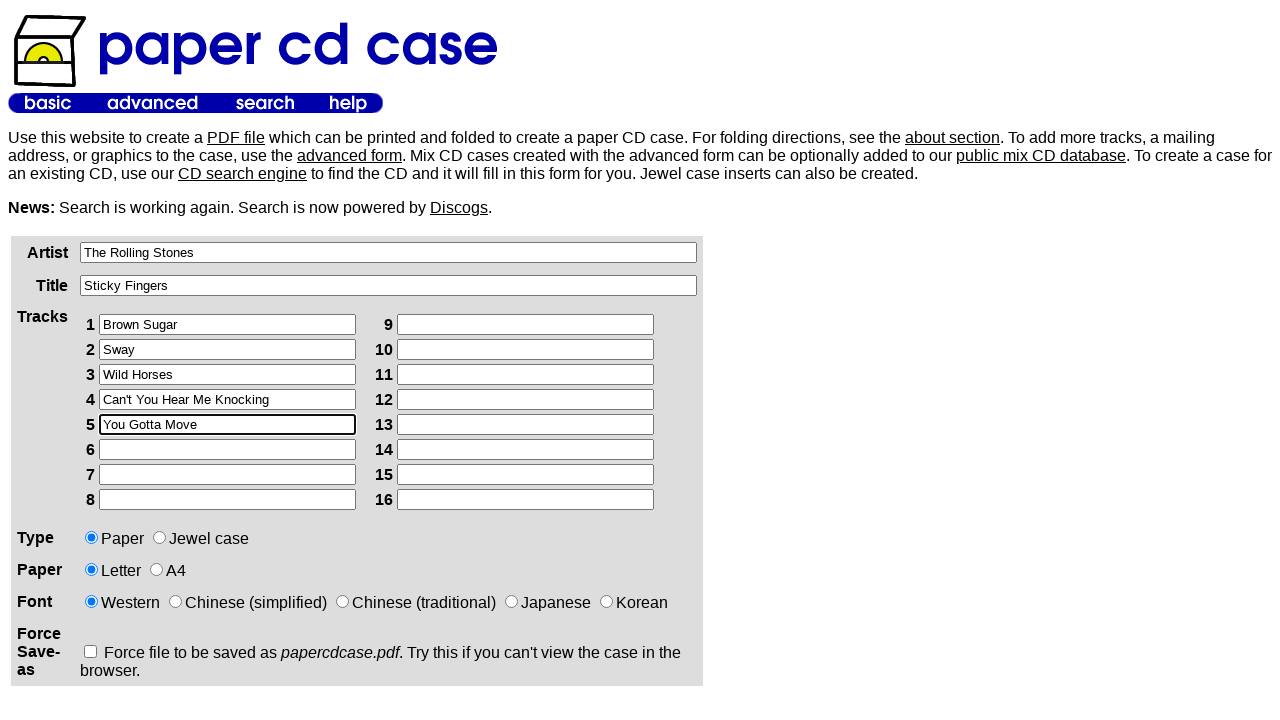

Filled track 6 field with 'Bitch' on //form//tr[3]//td[1]//tr[6]//input
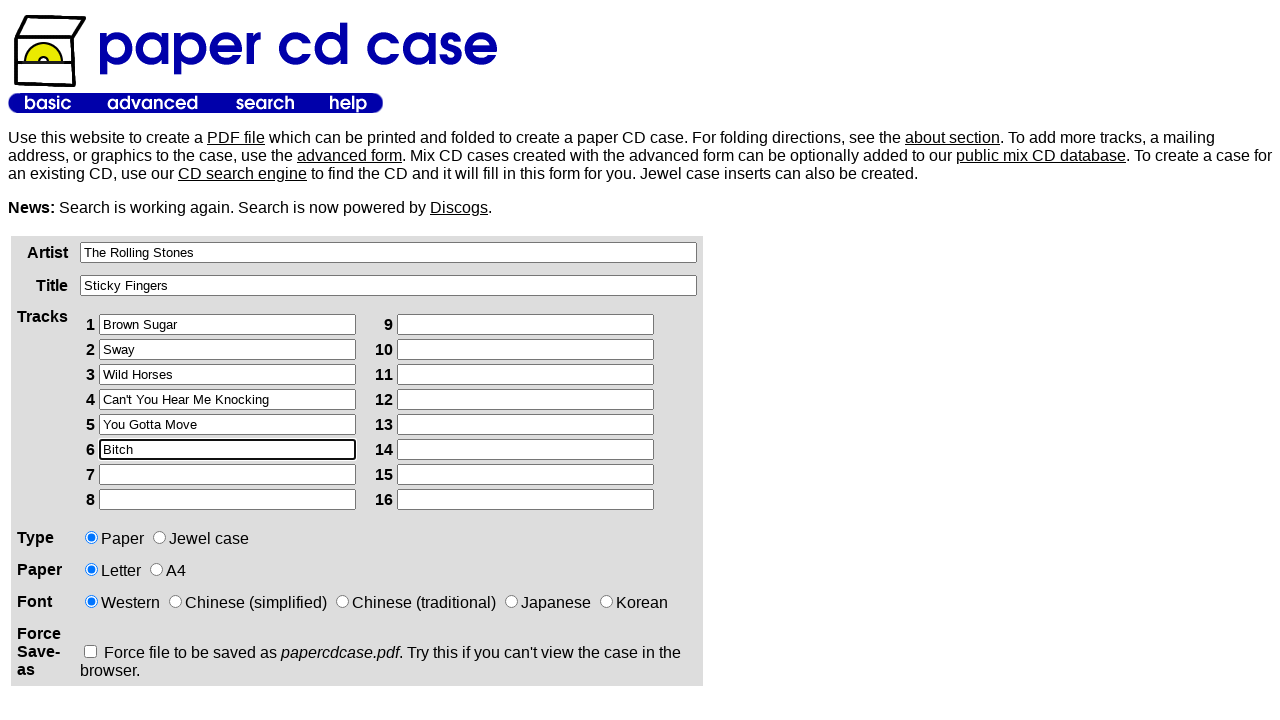

Filled track 7 field with 'I Got the Blues' on //form//tr[3]//td[1]//tr[7]//input
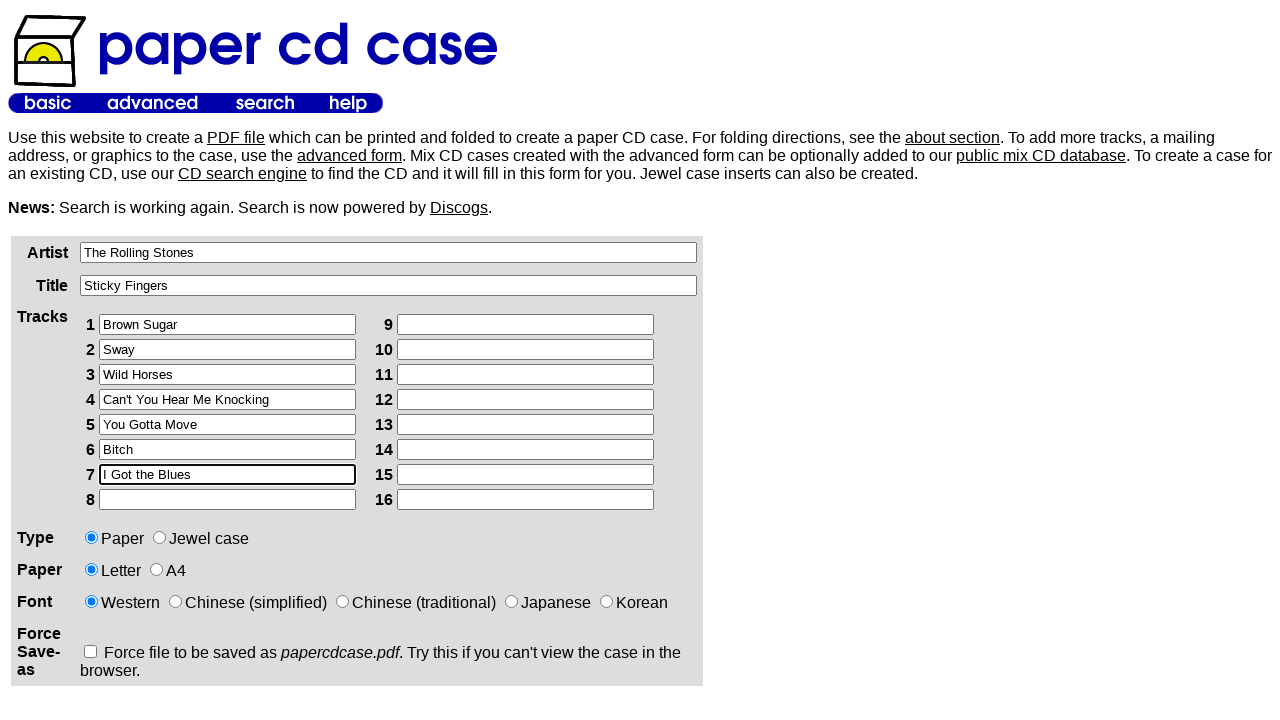

Filled track 8 field with 'Sister Morphine' on //form//tr[3]//td[1]//tr[8]//input
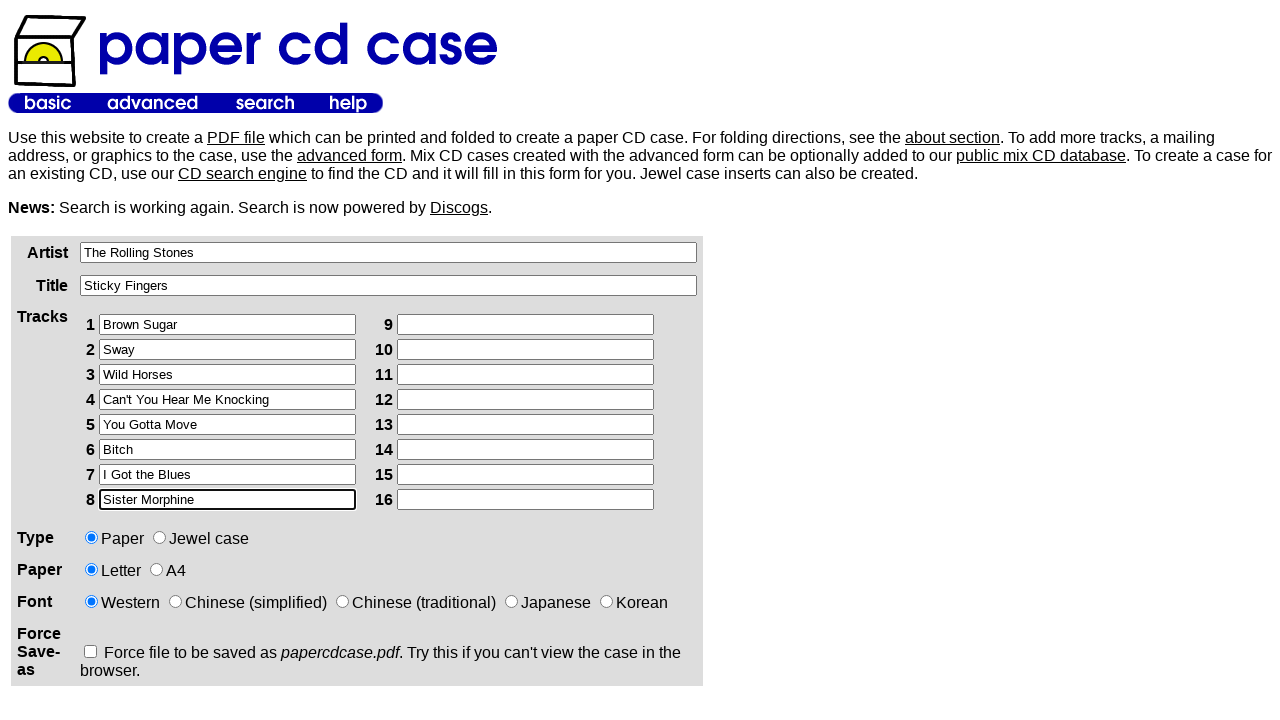

Filled track 9 field with 'Dead Flowers' on //form//tr[3]//td[2]//tr[1]//input
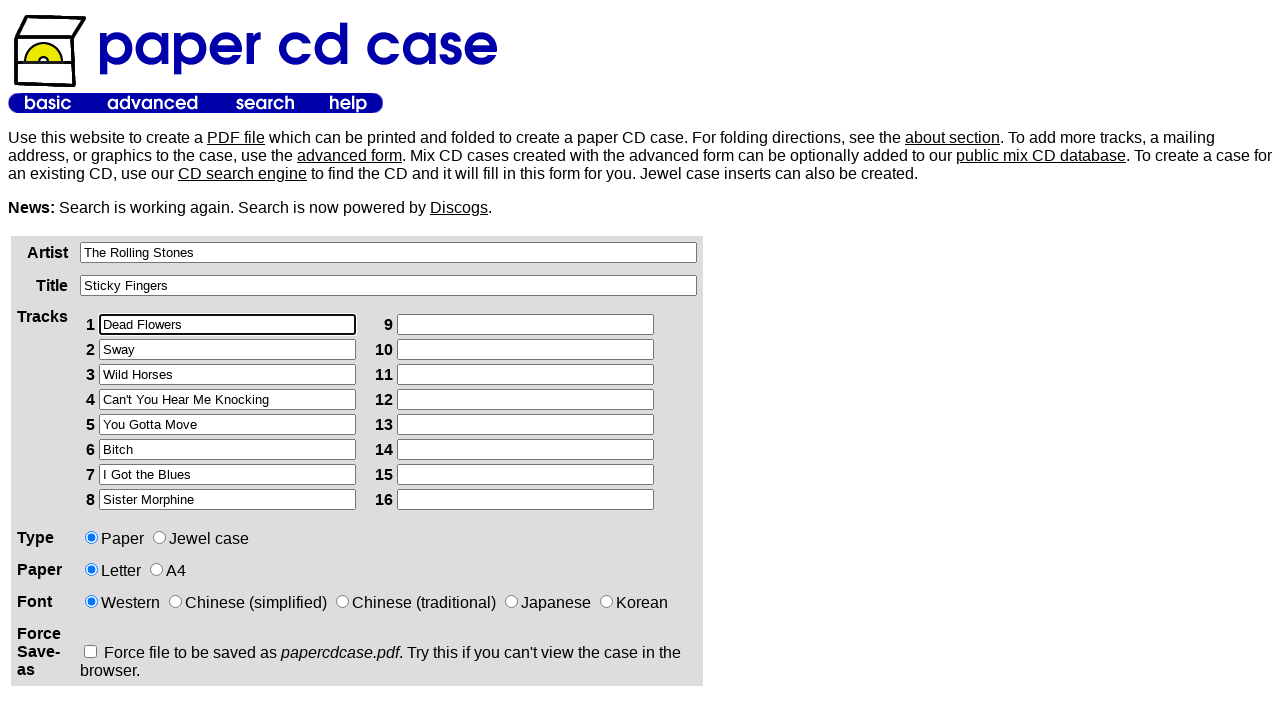

Filled track 10 field with 'Moonlight Mile' on //form//tr[3]//td[2]//tr[2]//input
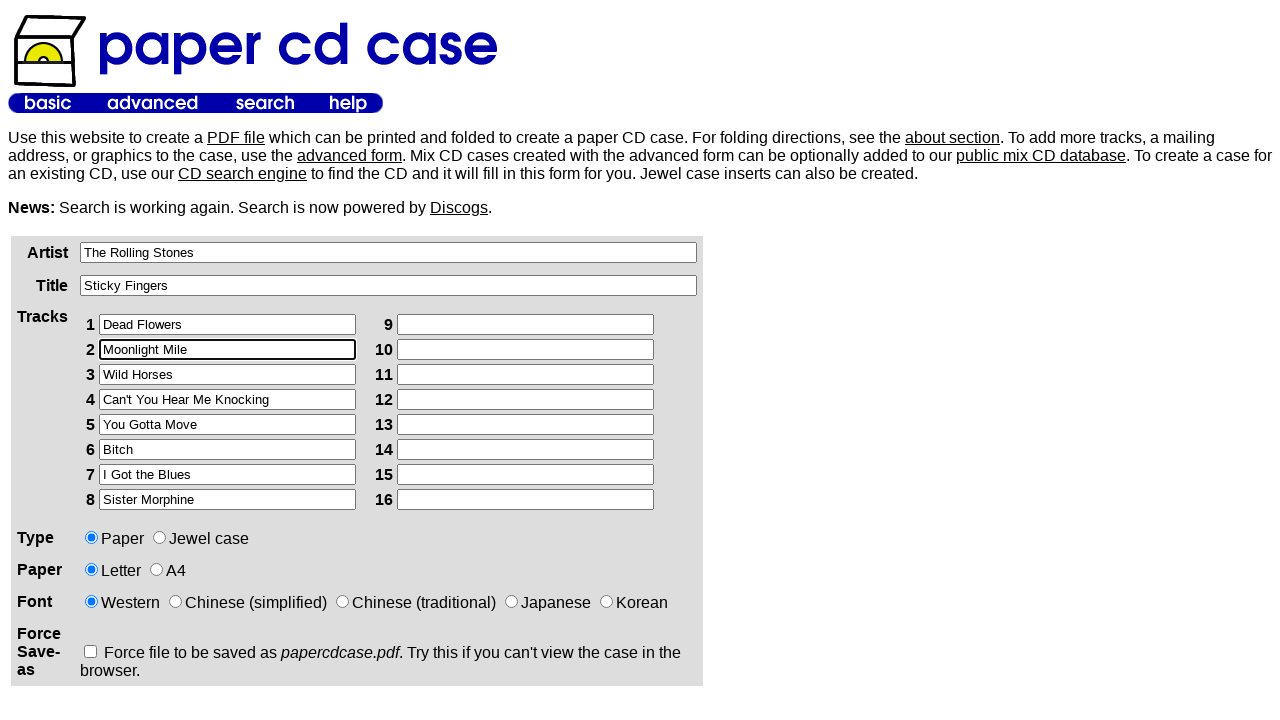

Filled track 11 field with 'Sweet Virginia' on //form//tr[3]//td[2]//tr[3]//input
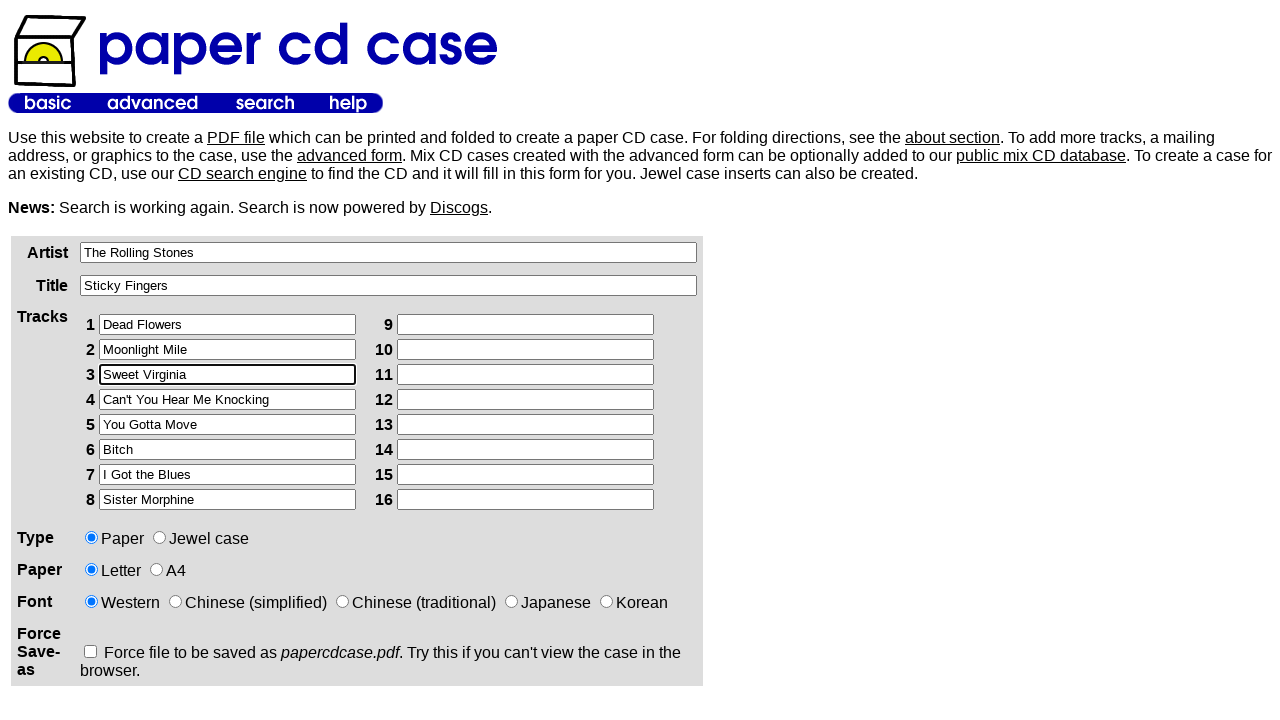

Filled track 12 field with 'Torn and Frayed' on //form//tr[3]//td[2]//tr[4]//input
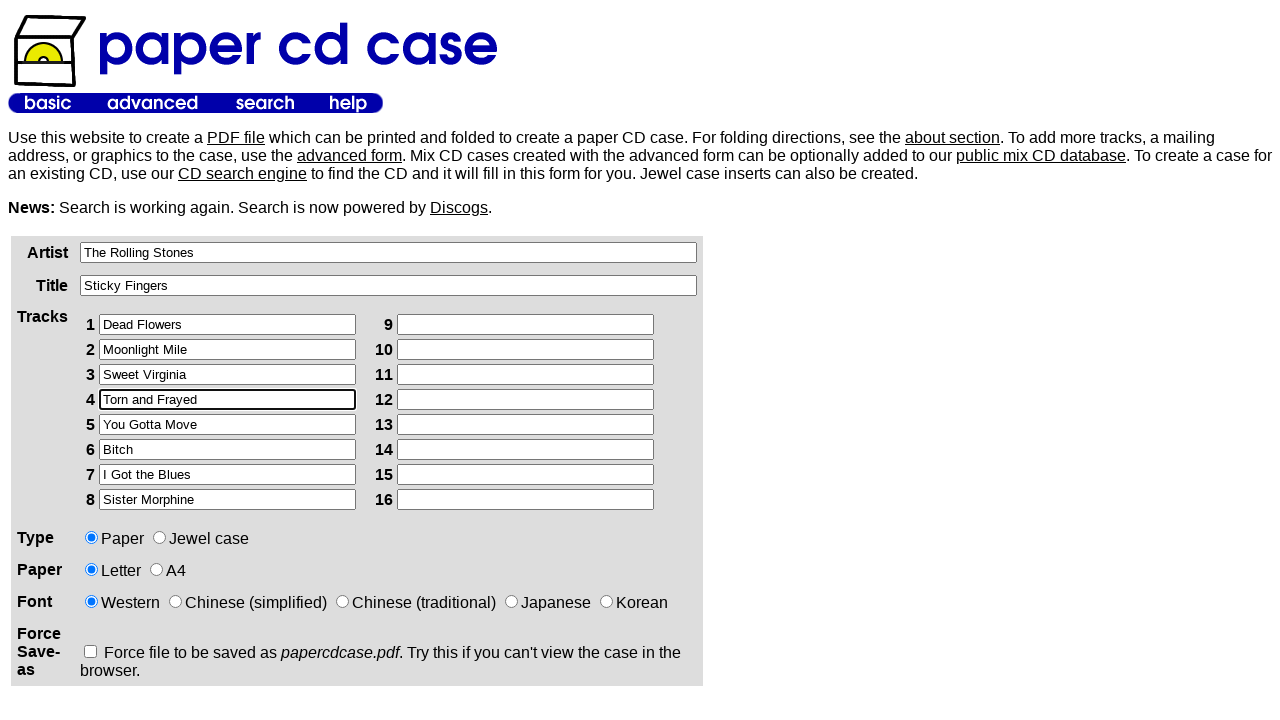

Filled track 13 field with 'Sweet Black Angel' on //form//tr[3]//td[2]//tr[5]//input
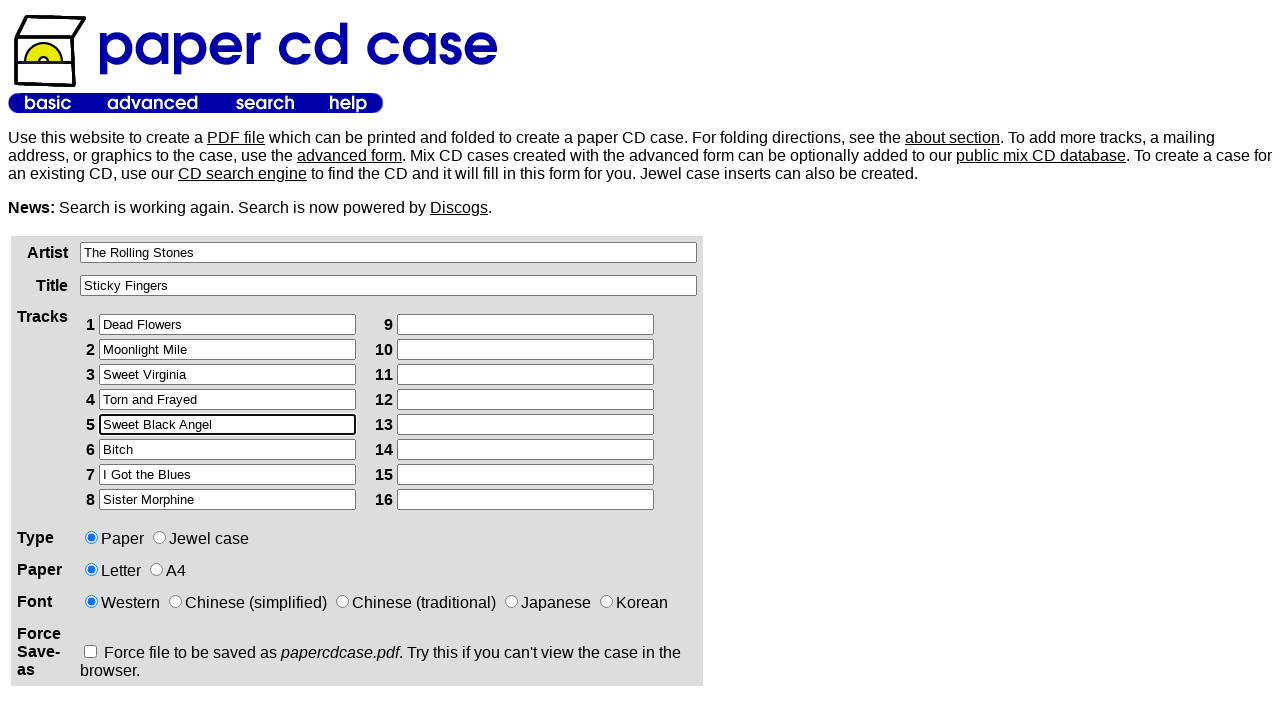

Filled track 14 field with 'Loving Cup' on //form//tr[3]//td[2]//tr[6]//input
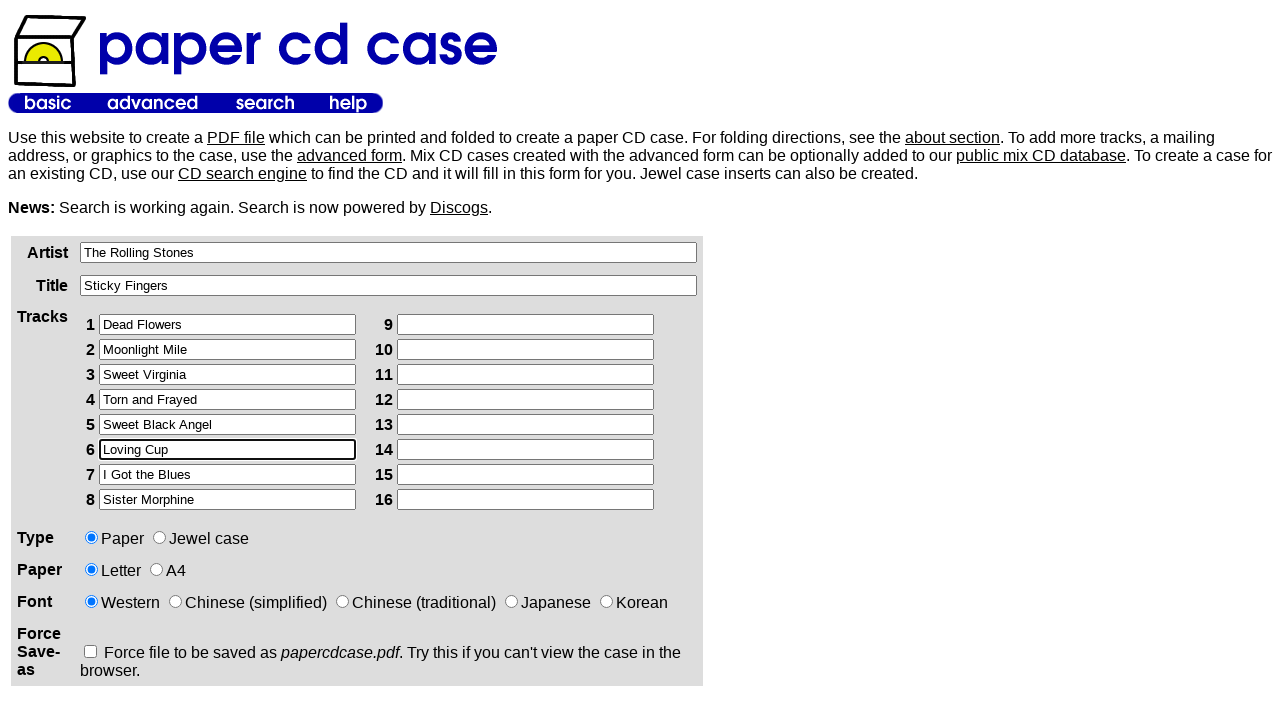

Filled track 15 field with 'Happy' on //form//tr[3]//td[2]//tr[7]//input
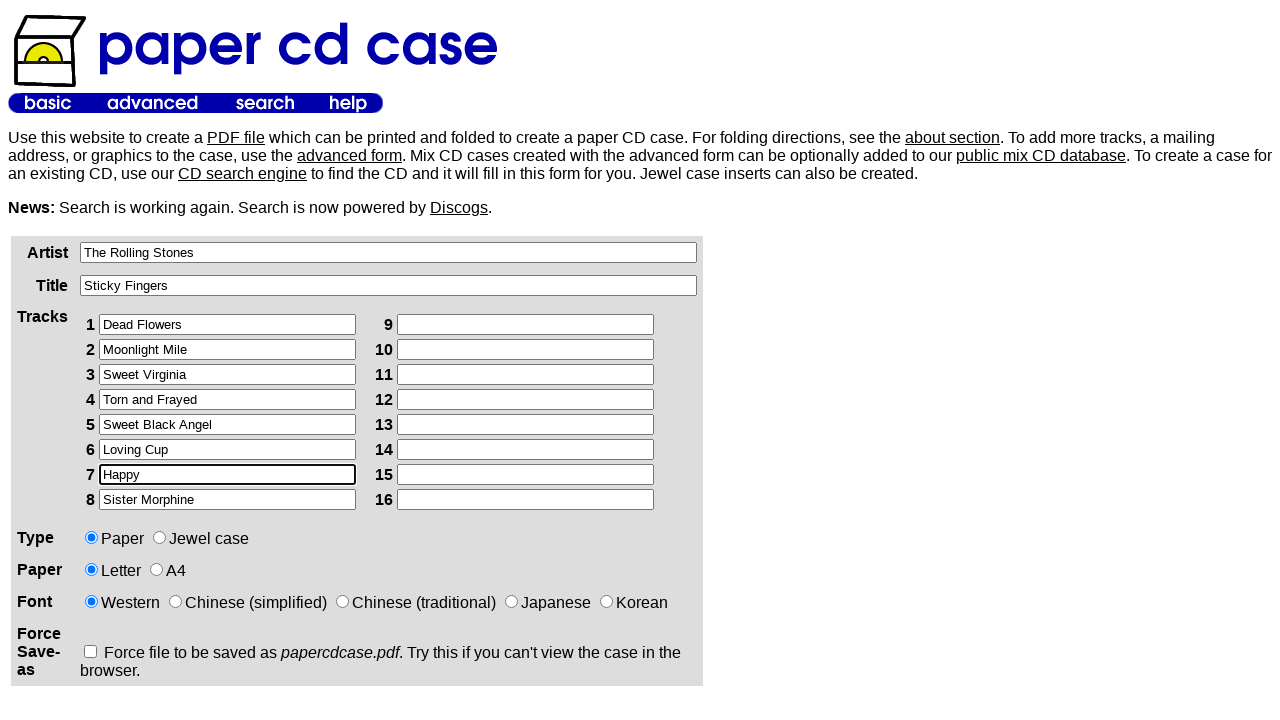

Filled track 16 field with 'Tumbling Dice' on //form//tr[3]//td[2]//tr[8]//input
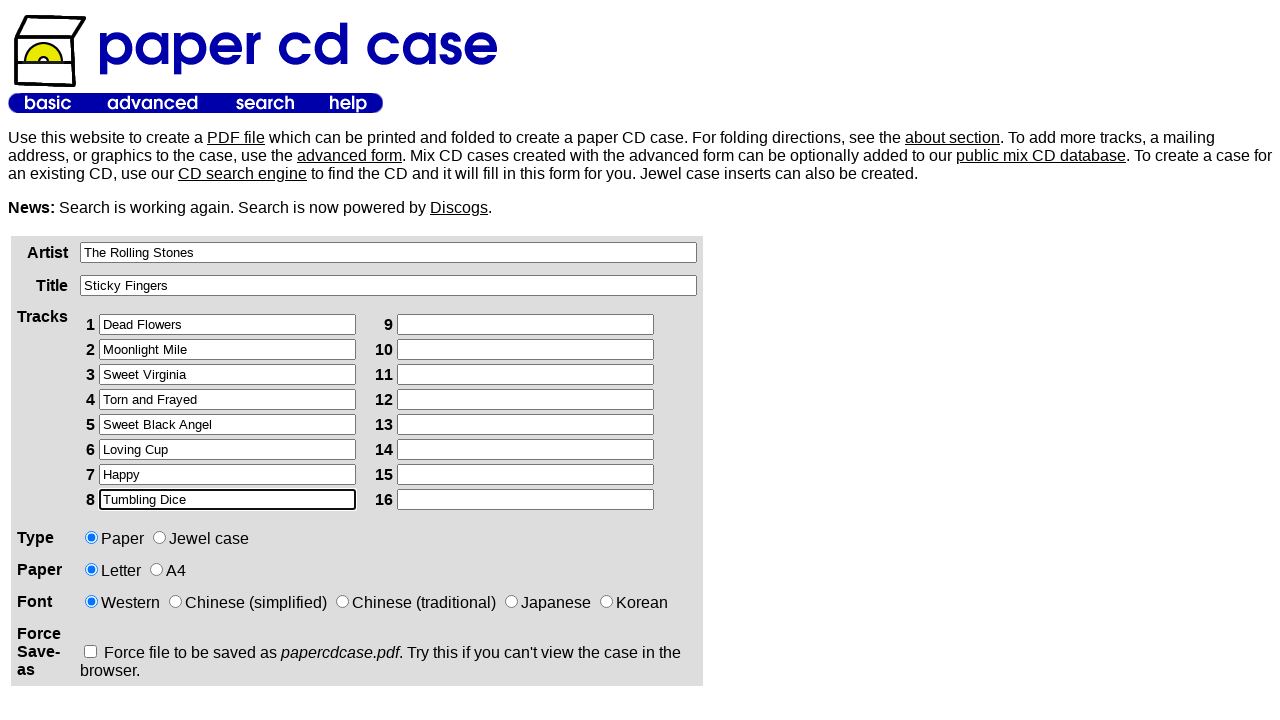

Selected second radio option for row 4 at (160, 538) on xpath=//form//tr[4]//input[2]
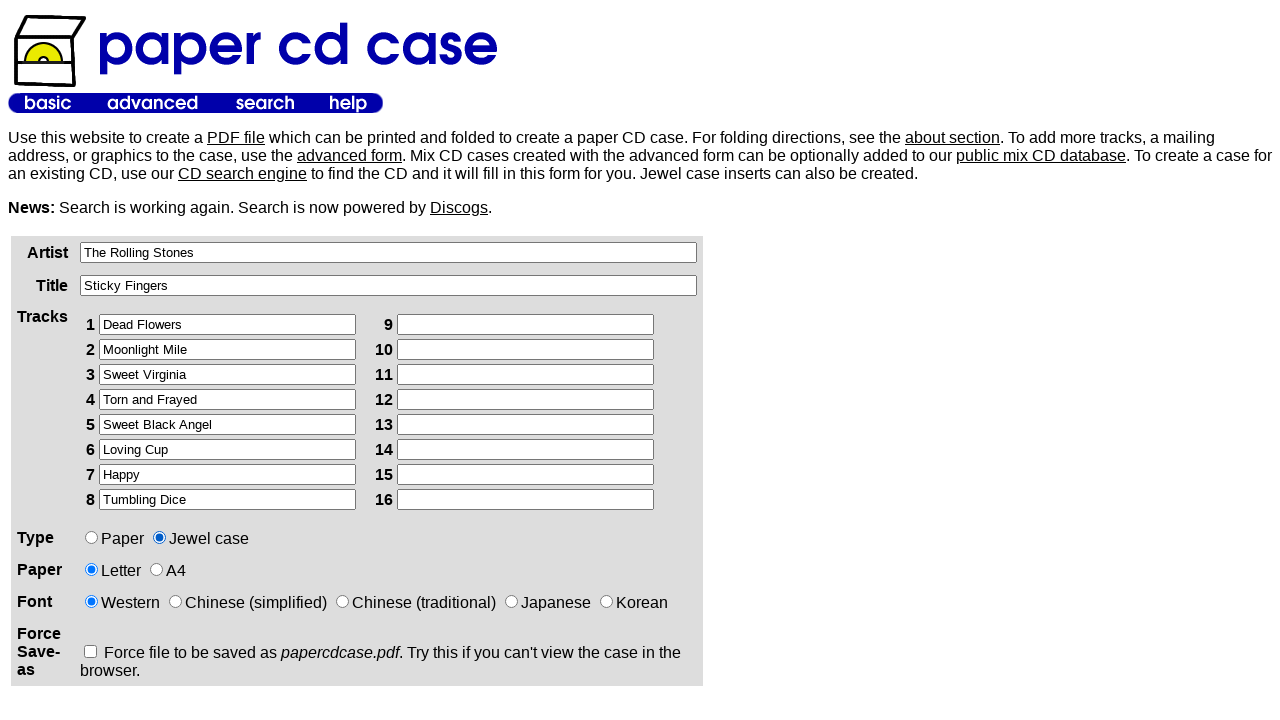

Selected second radio option for row 5 at (156, 570) on xpath=//form//tr[5]//input[2]
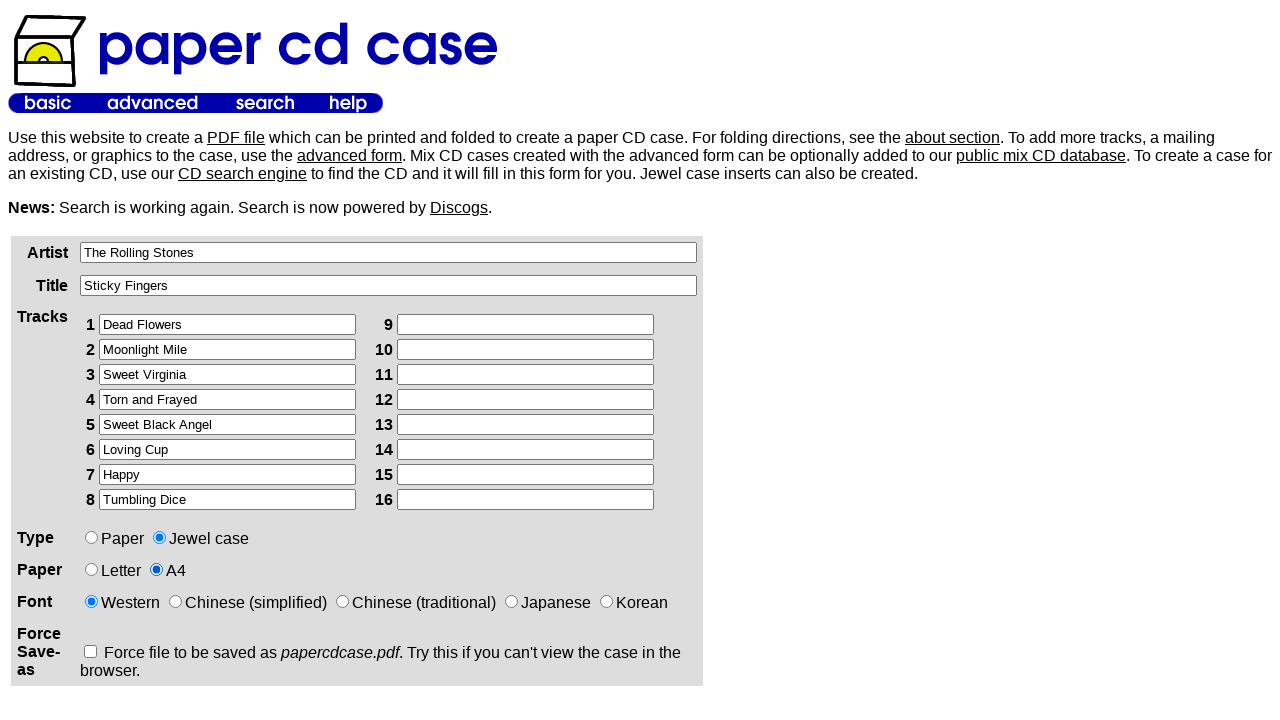

Clicked form submit button to generate CD cover at (125, 360) on xpath=//form//p//input
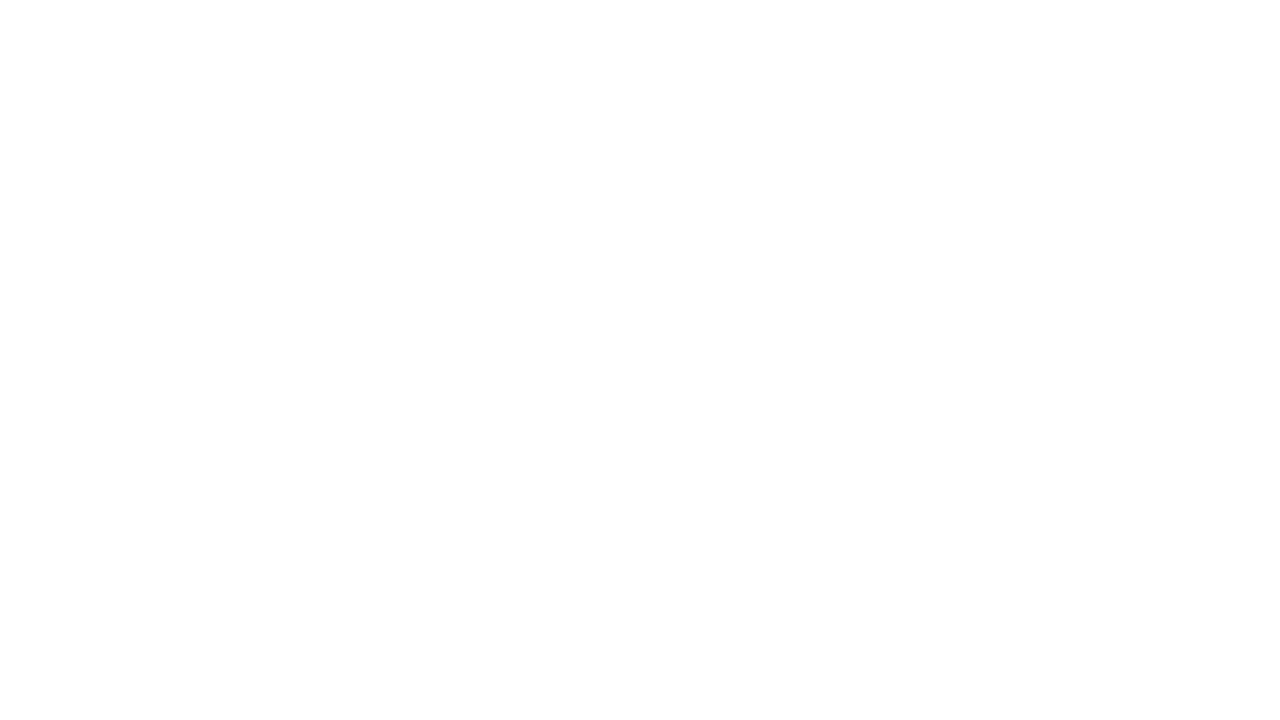

Waited for result page to load (networkidle)
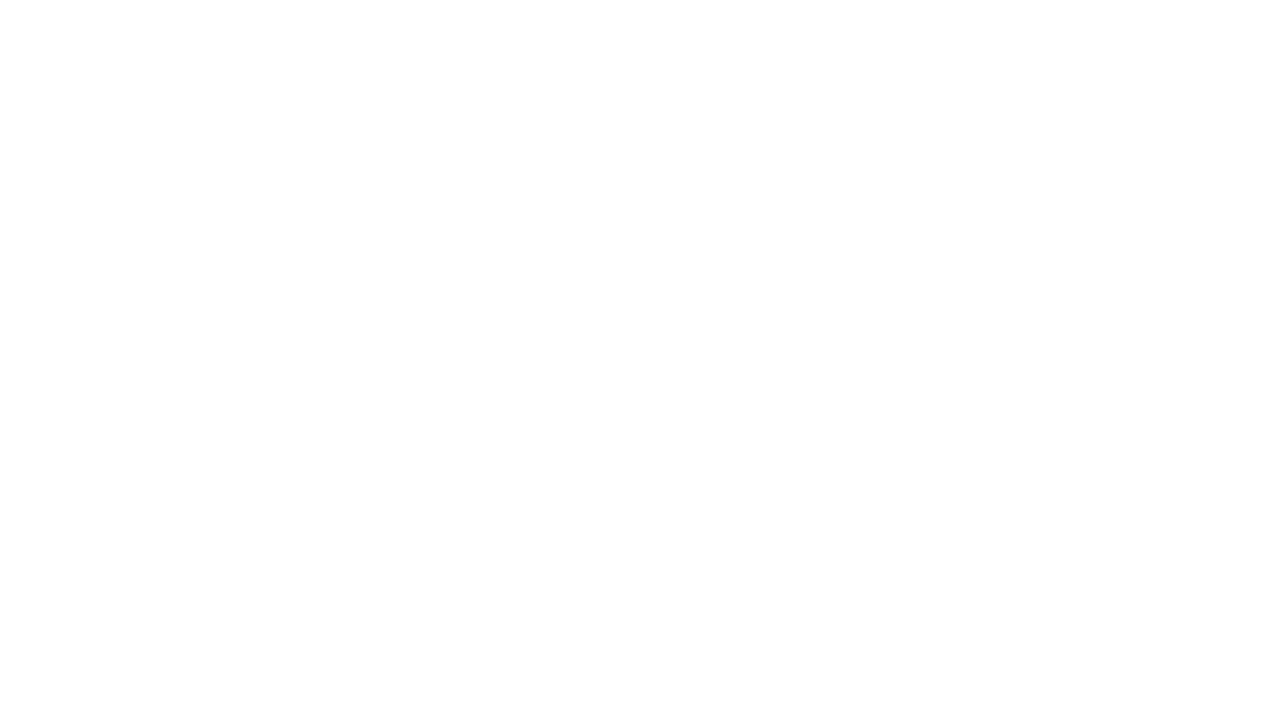

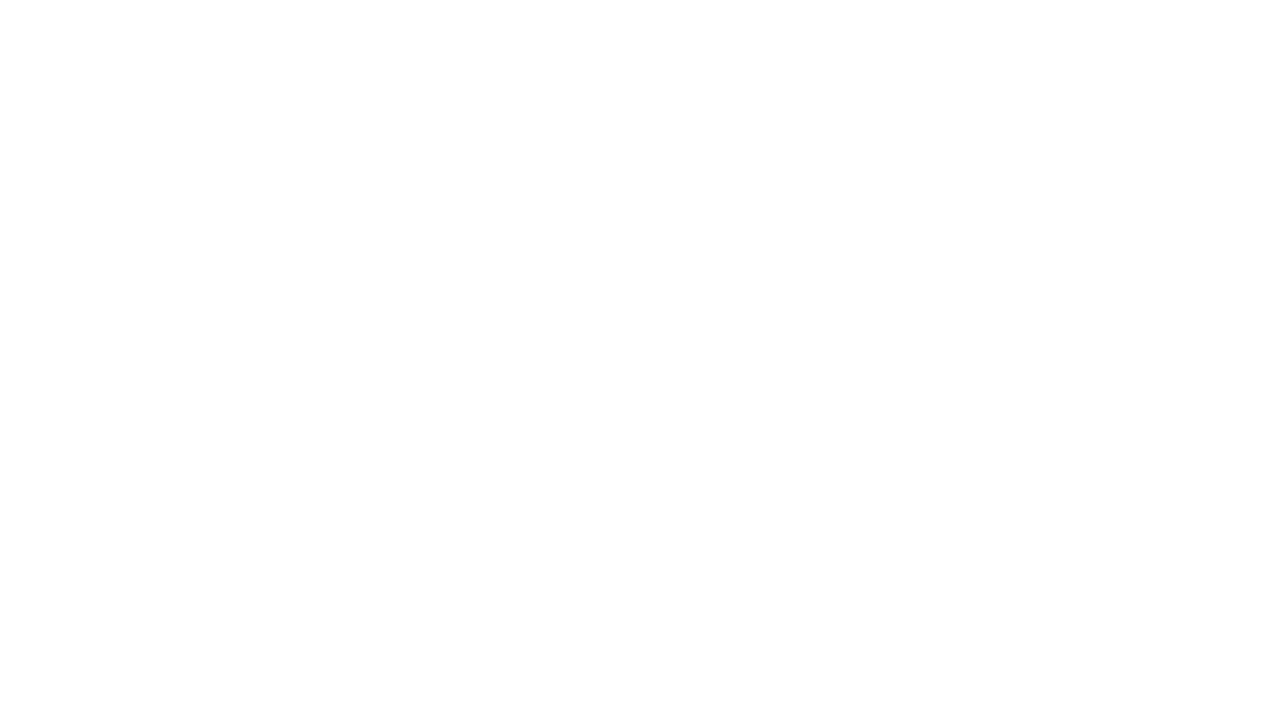